Tests registration validation when email field is left blank

Starting URL: https://dashboard.melaka.app/register

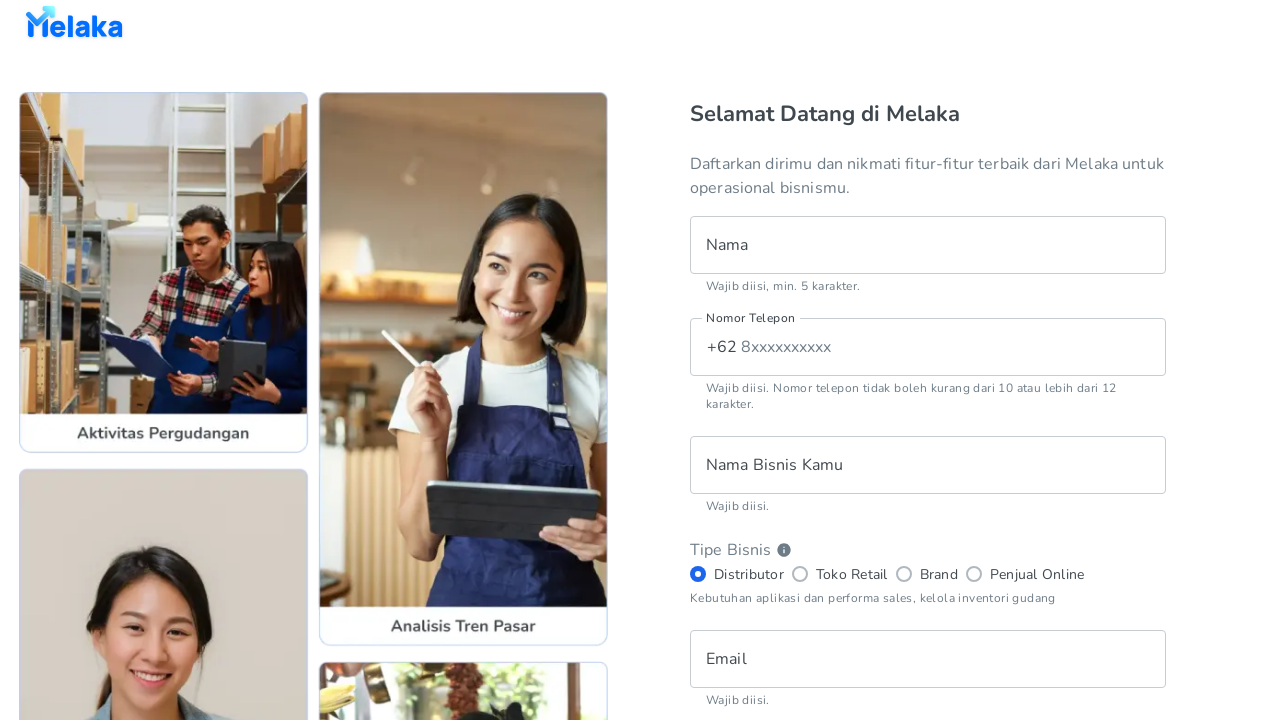

Filled name field with 'John Doe' on //input[@name='name']
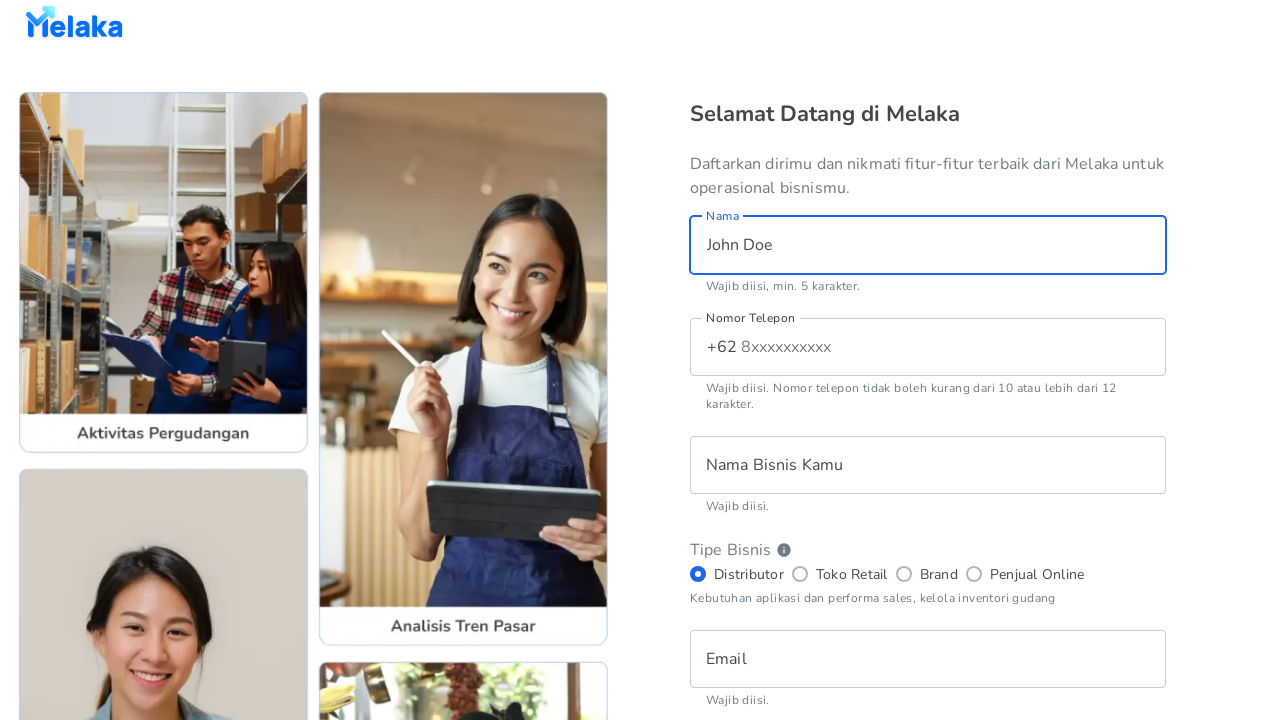

Filled phone field with '1234567890' on //input[@name='phone']
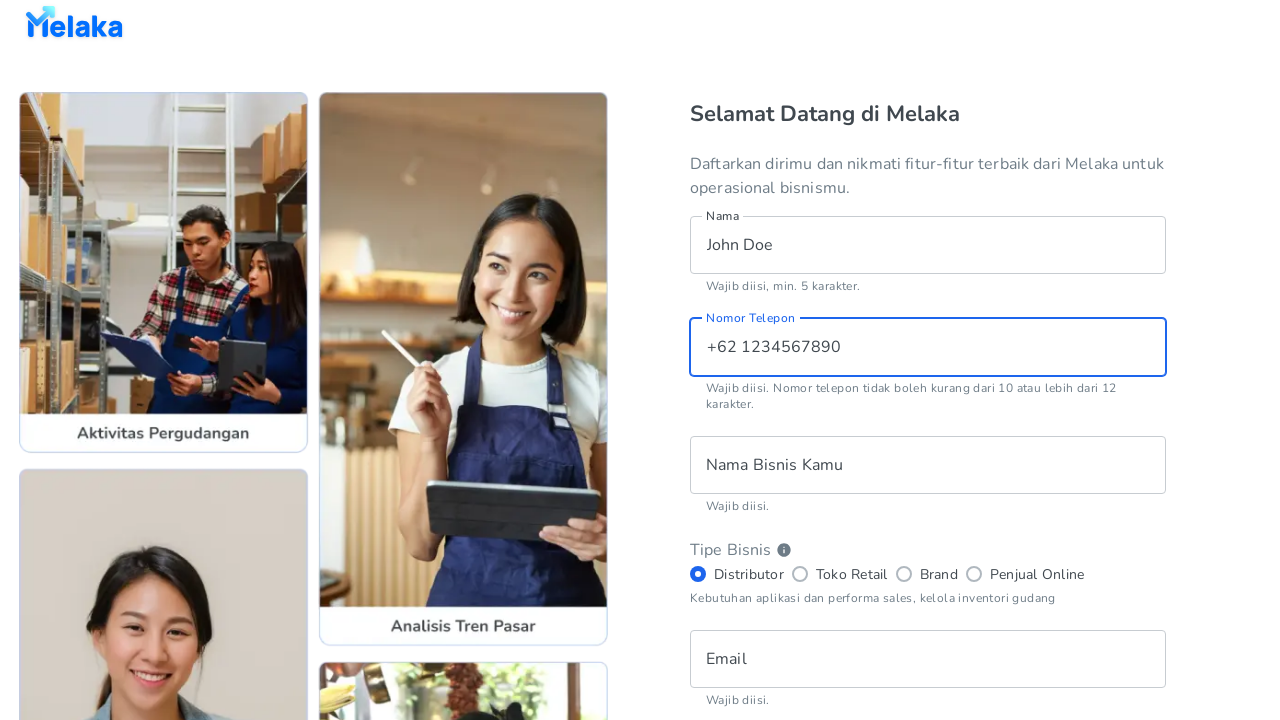

Filled business name field with 'My Business' on //input[@name='businessName']
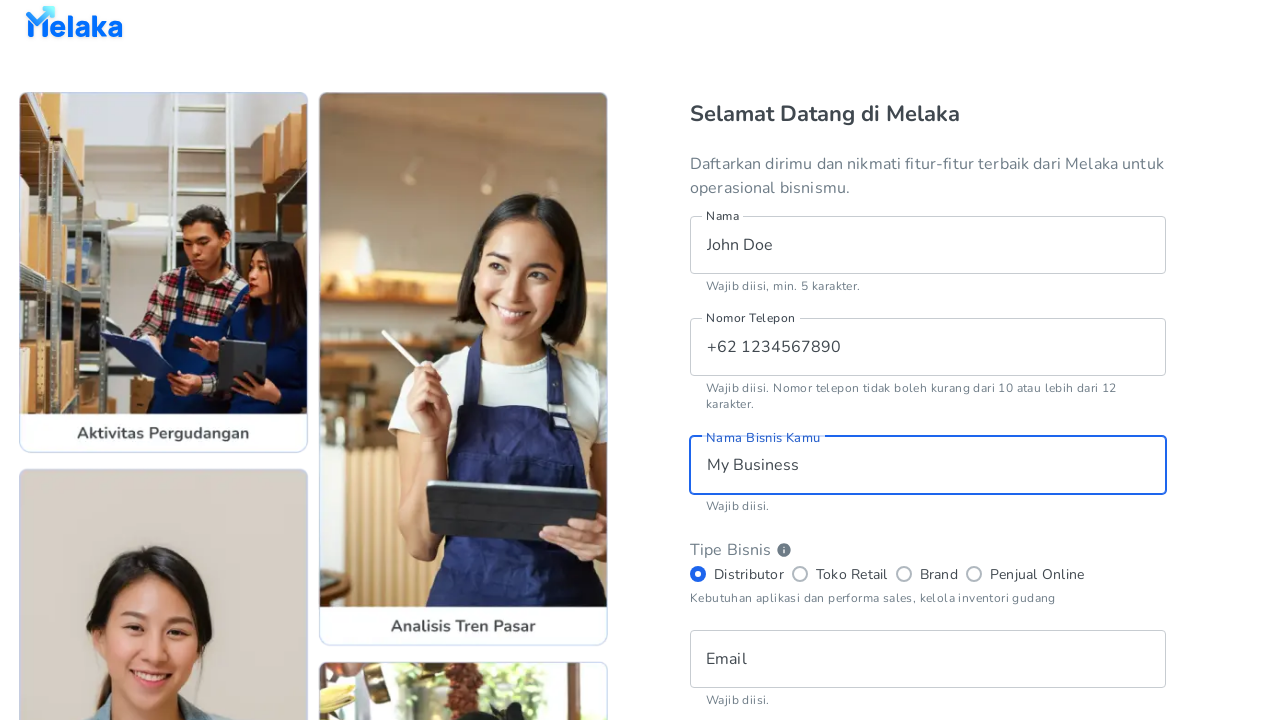

Selected 'retail_store' business type at (800, 574) on xpath=//input[@value='retail_store']
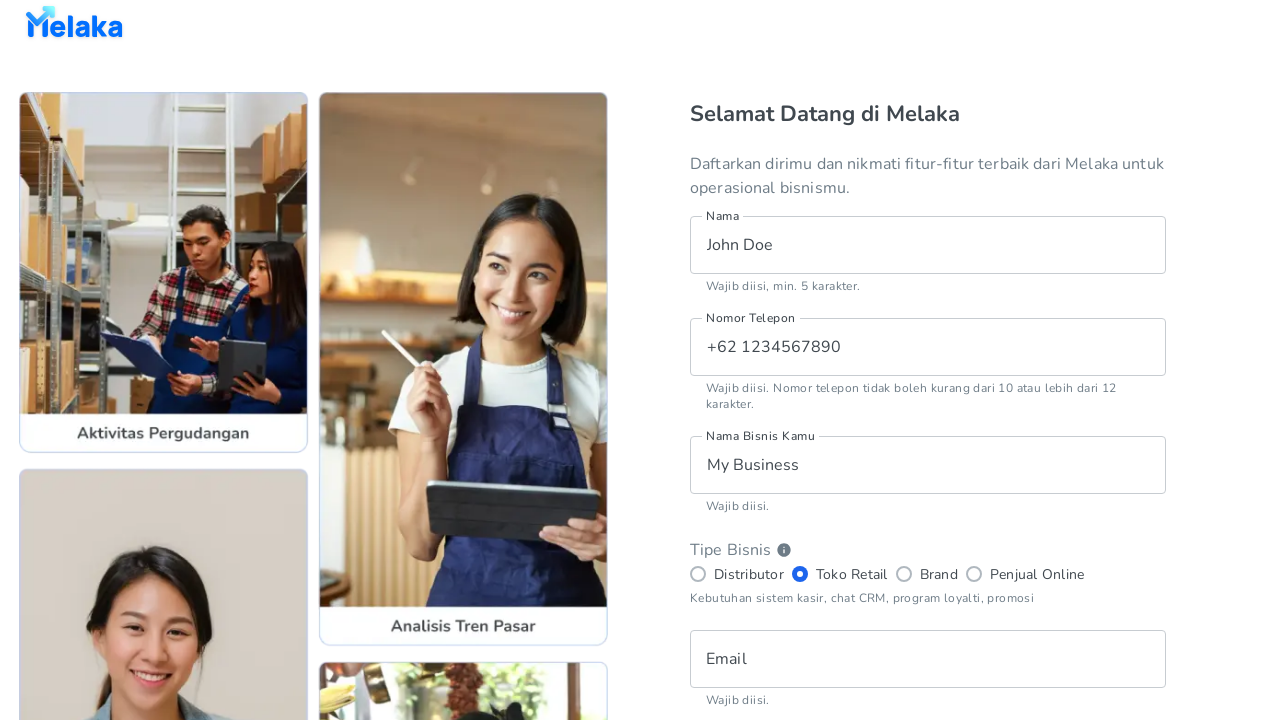

Filled first password field with 'Password123' on (//input[@type='password'])[1]
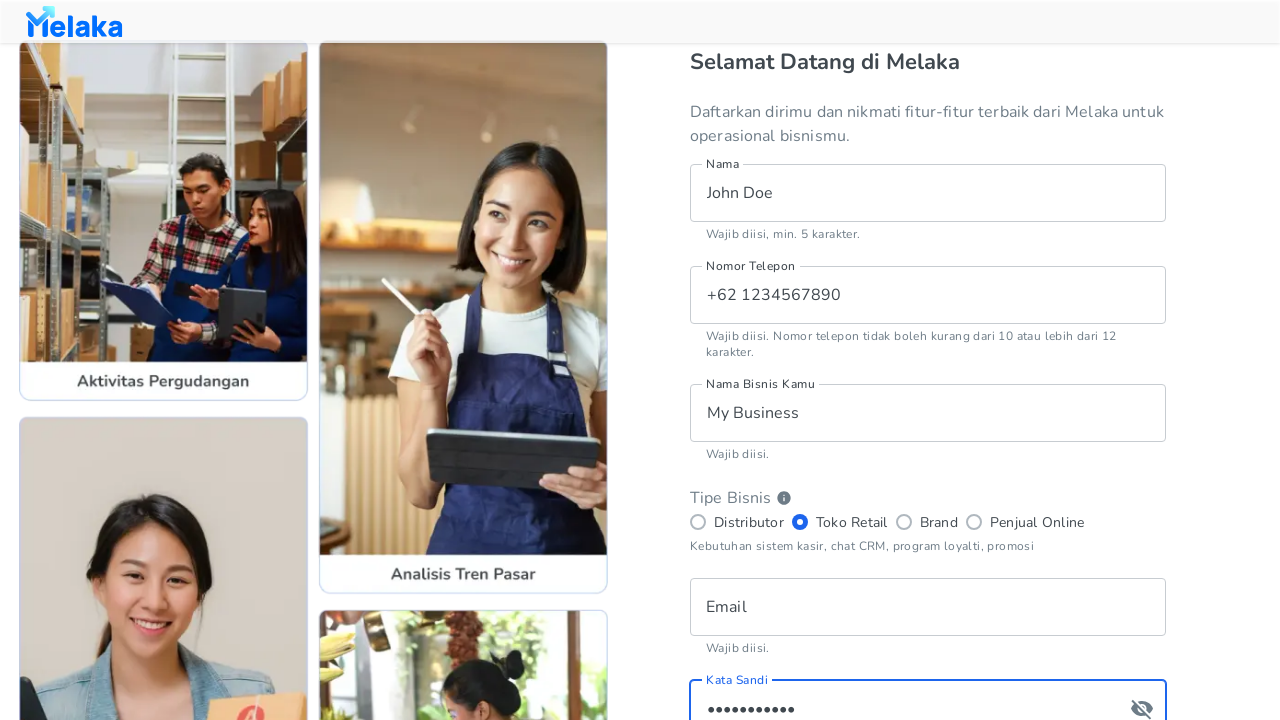

Filled password confirmation field with 'Password123' on (//input[@type='password'])[2]
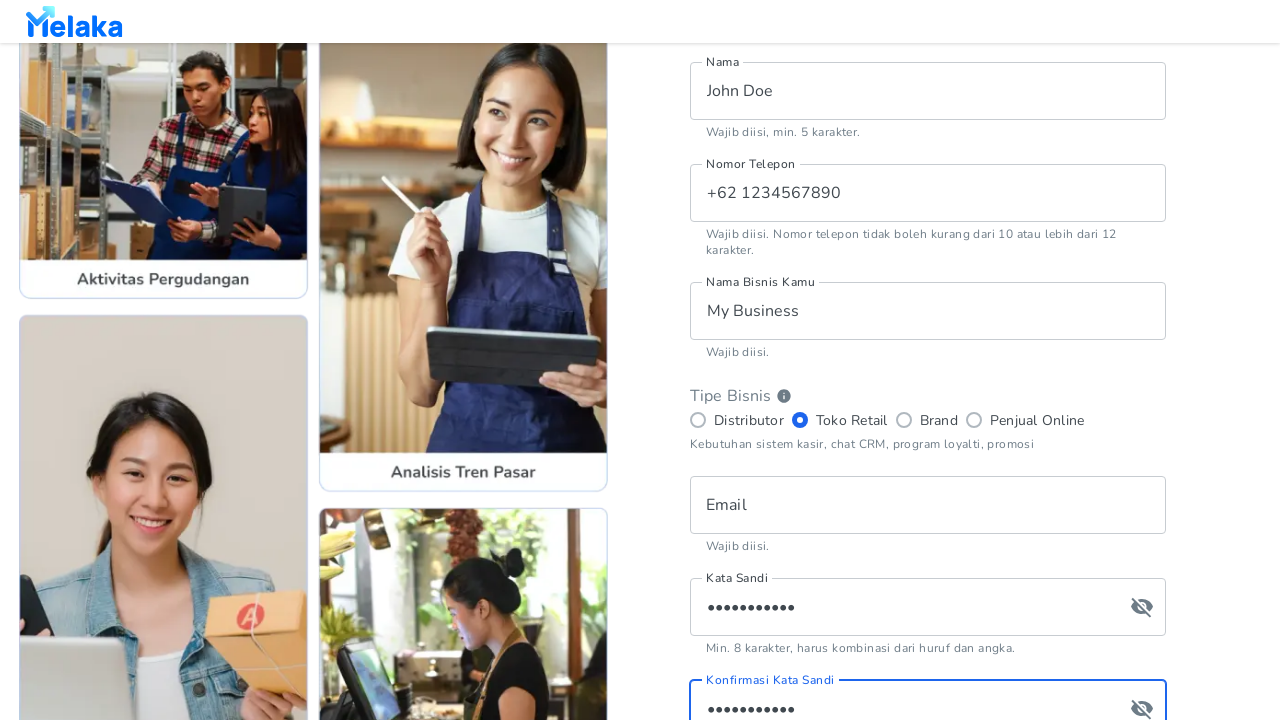

Checked terms and conditions checkbox at (700, 502) on xpath=//input[@id='register__checkbox__tnc']
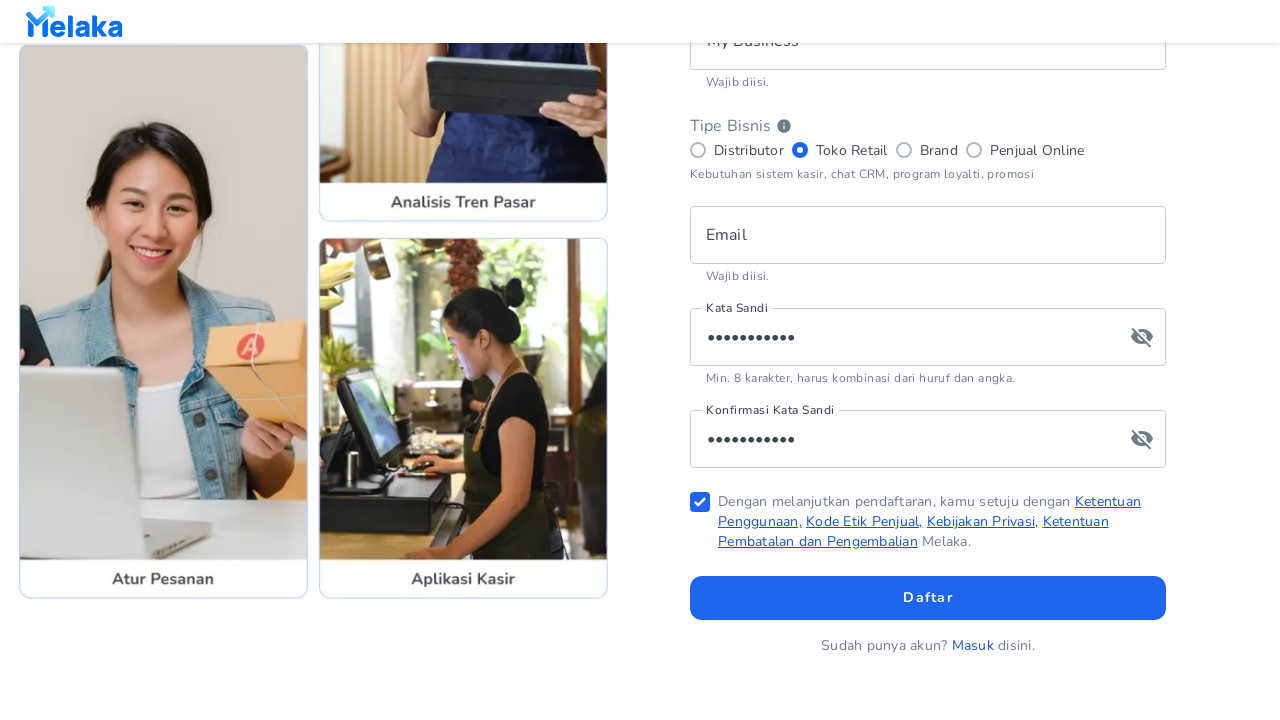

Clicked sign-up button with email field left blank to test validation at (928, 598) on xpath=//button[@data-testid='register__button__sign-up']
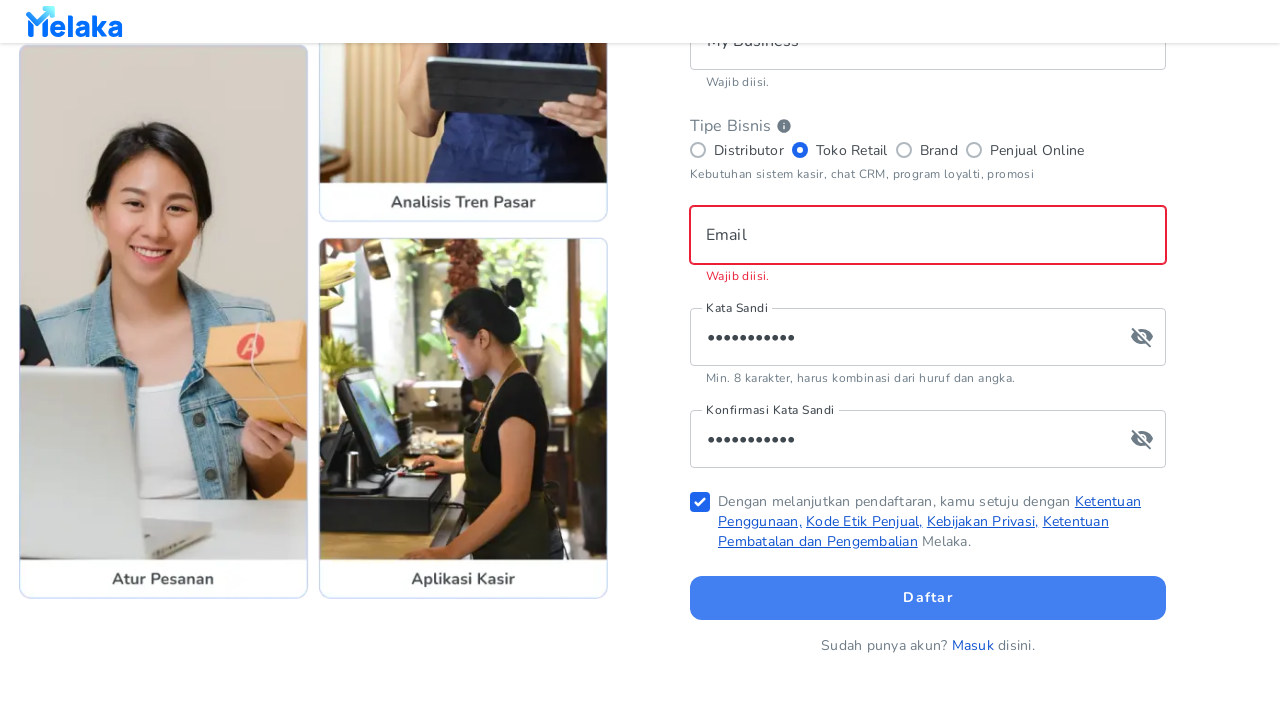

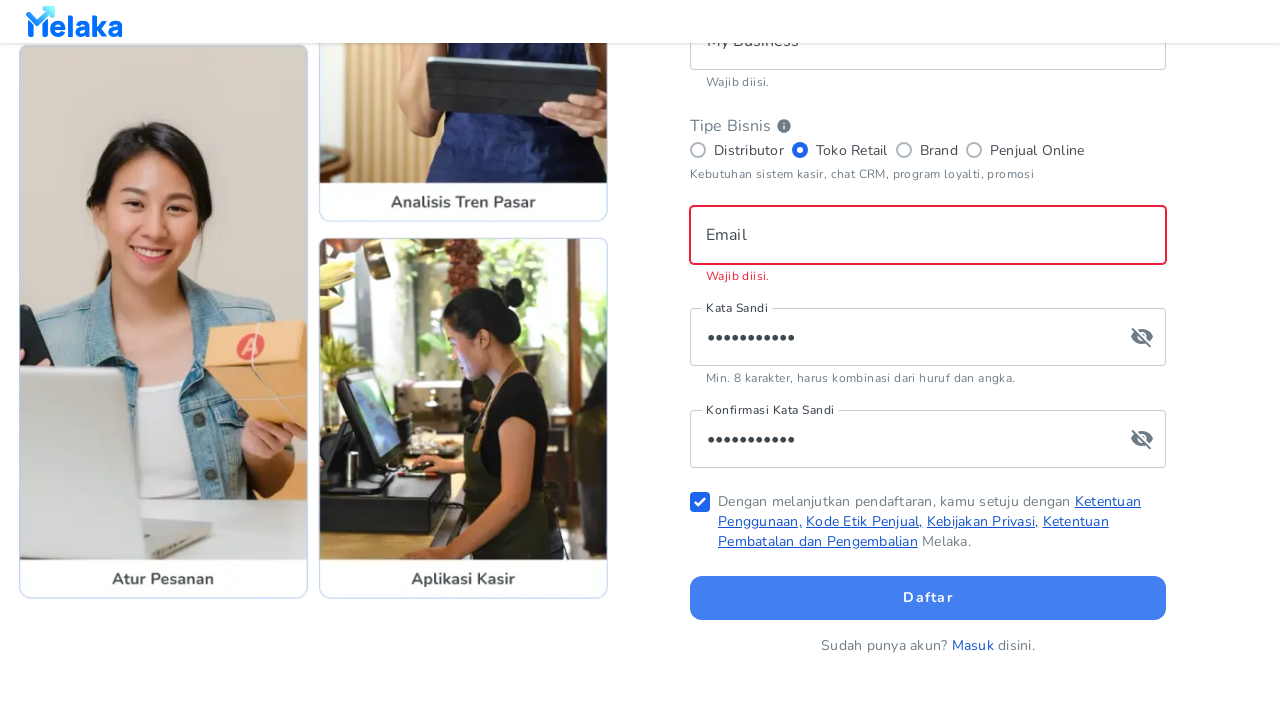